Navigates to the Guvi website and verifies that the page loads correctly by checking the current URL

Starting URL: https://www.guvi.in

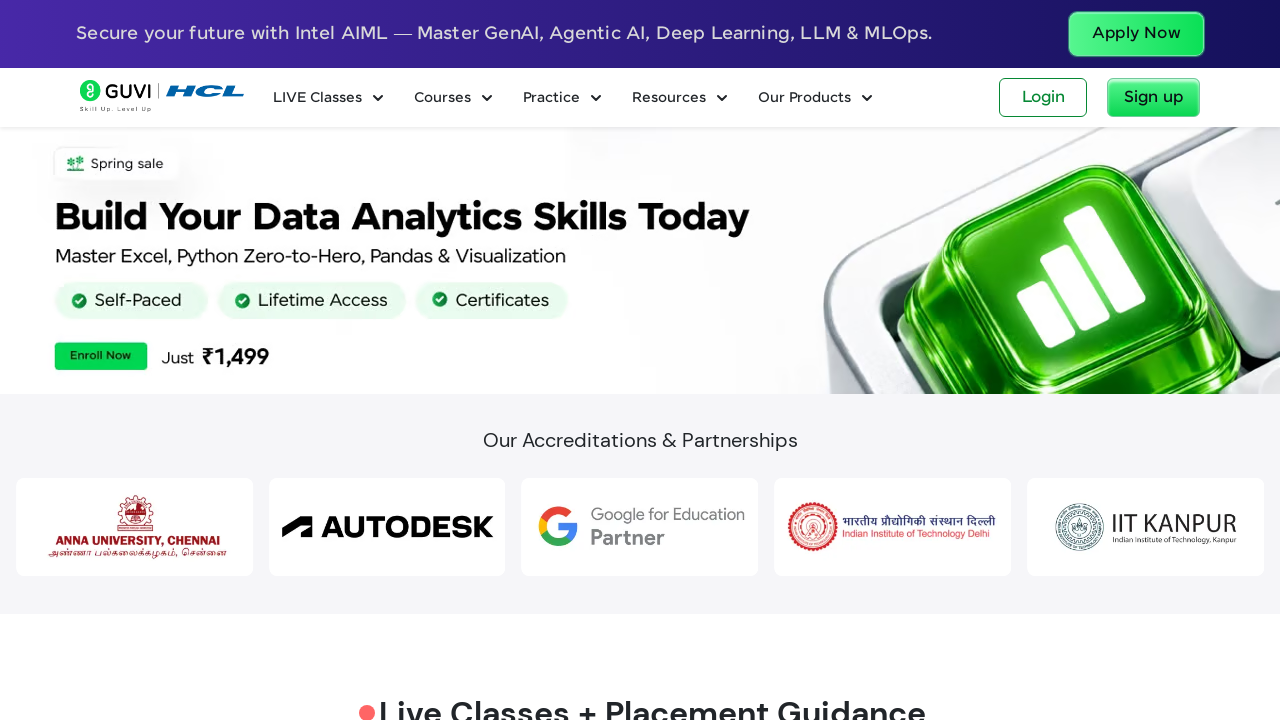

Navigated to Guvi website at https://www.guvi.in
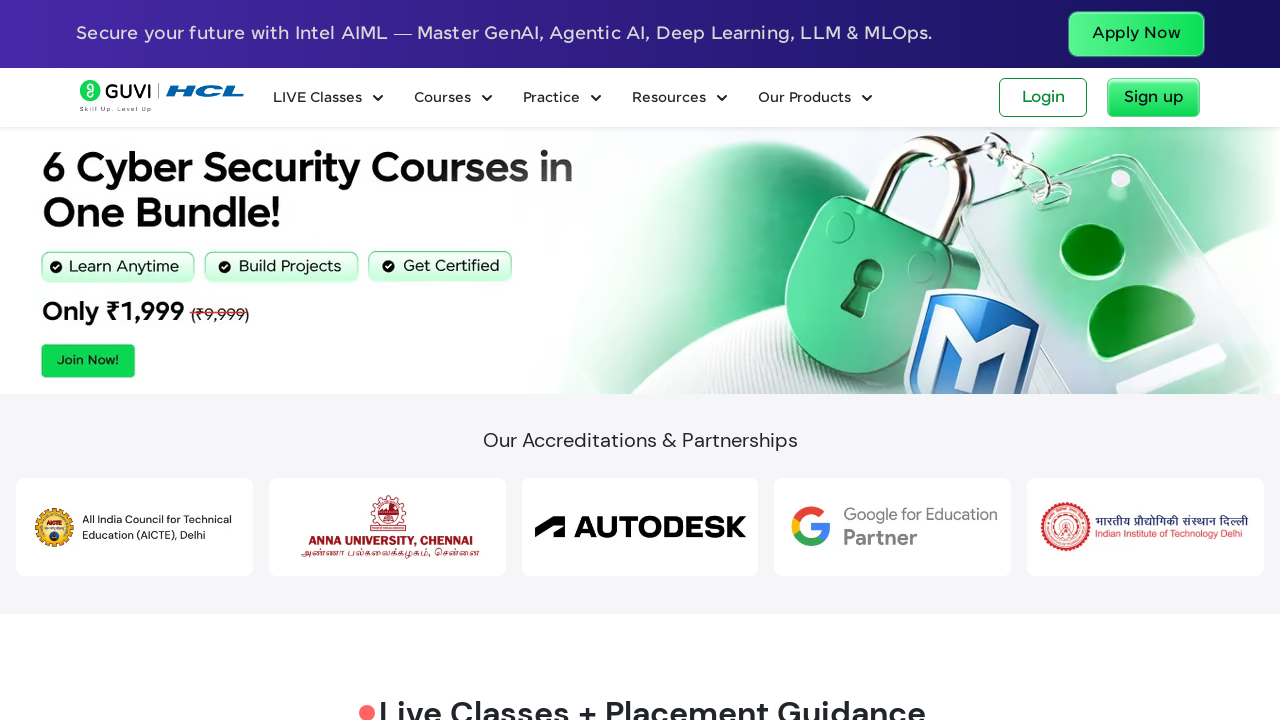

Verified that the current URL is https://www.guvi.in/
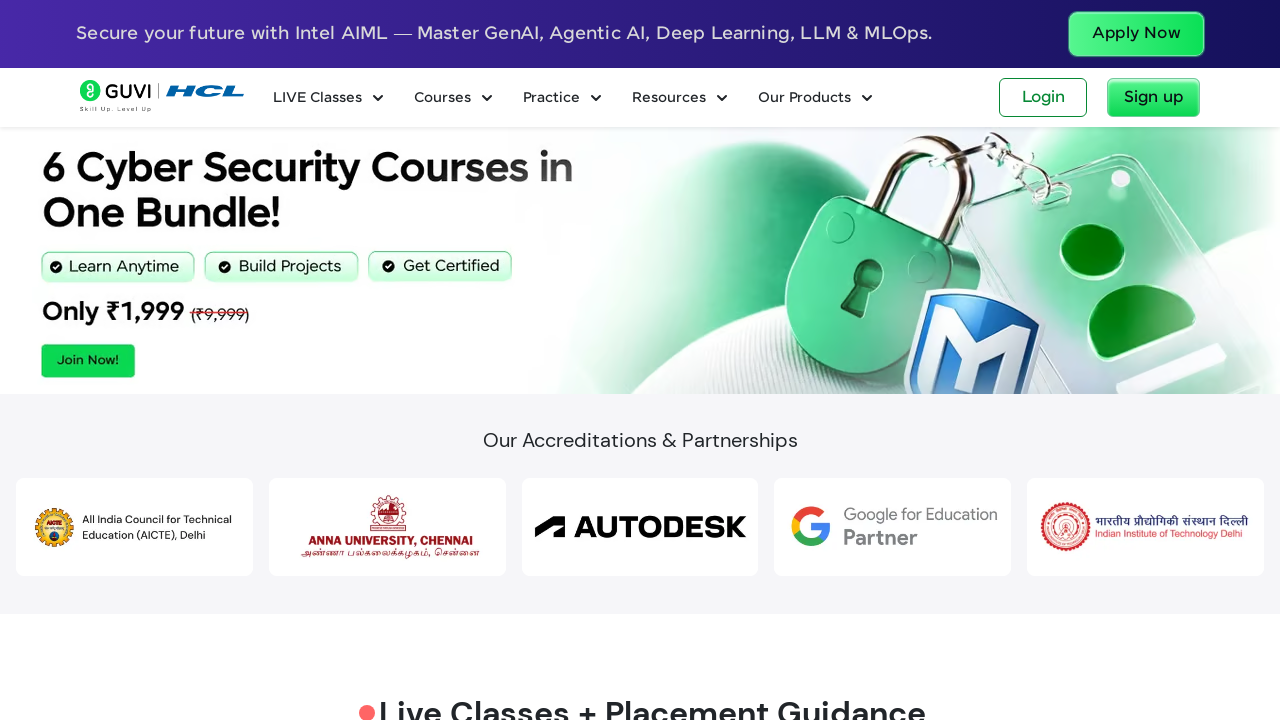

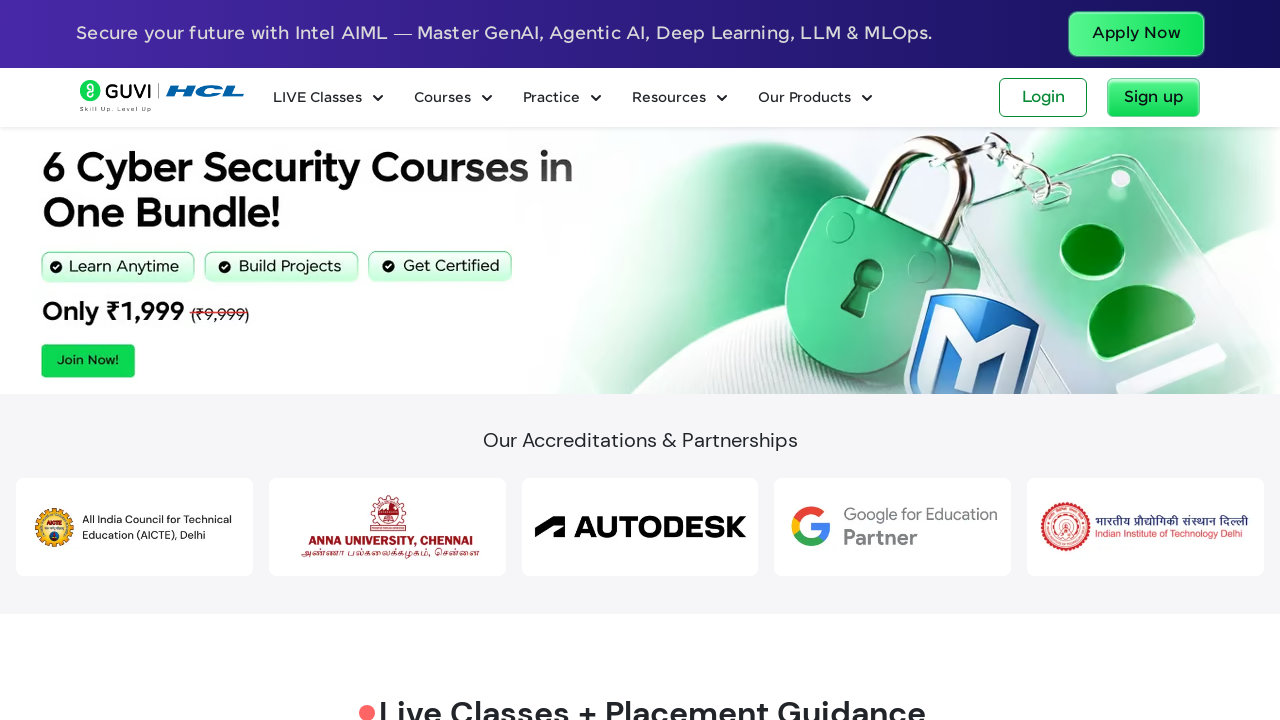